Navigates to a practice login page and verifies the page loads by checking the URL and title are accessible

Starting URL: https://rahulshettyacademy.com/loginpagePractise/

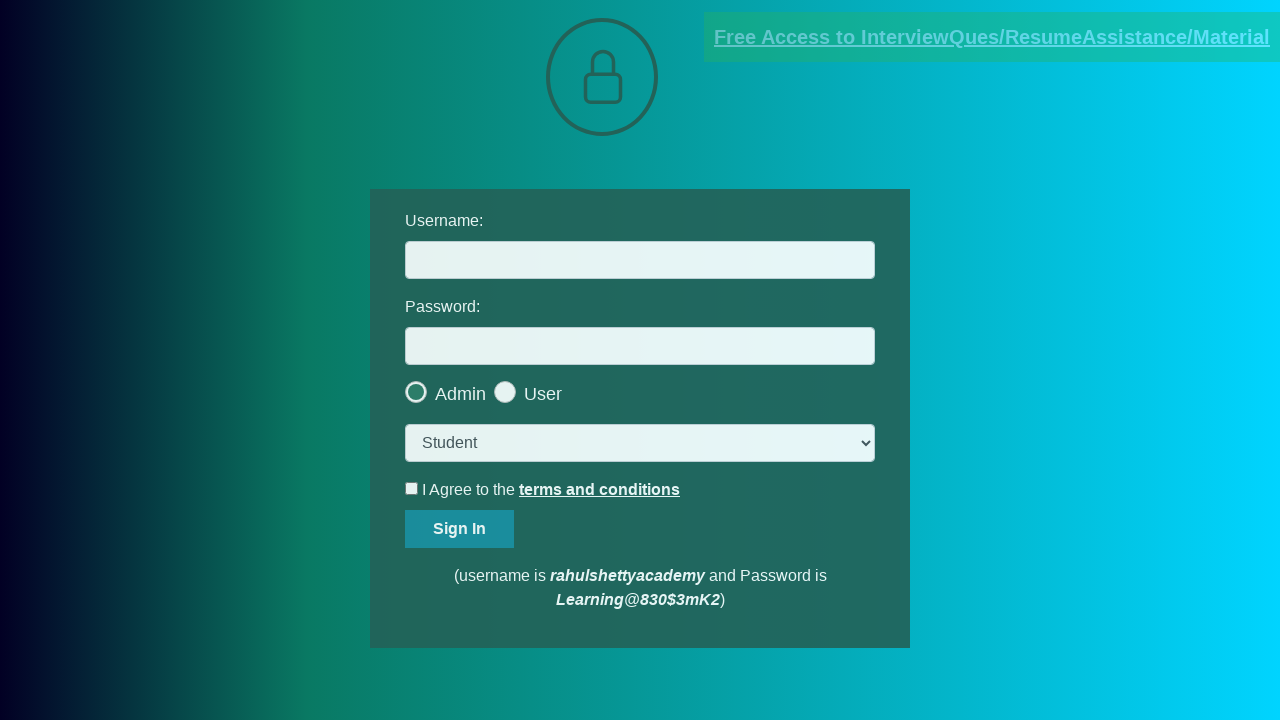

Retrieved page title
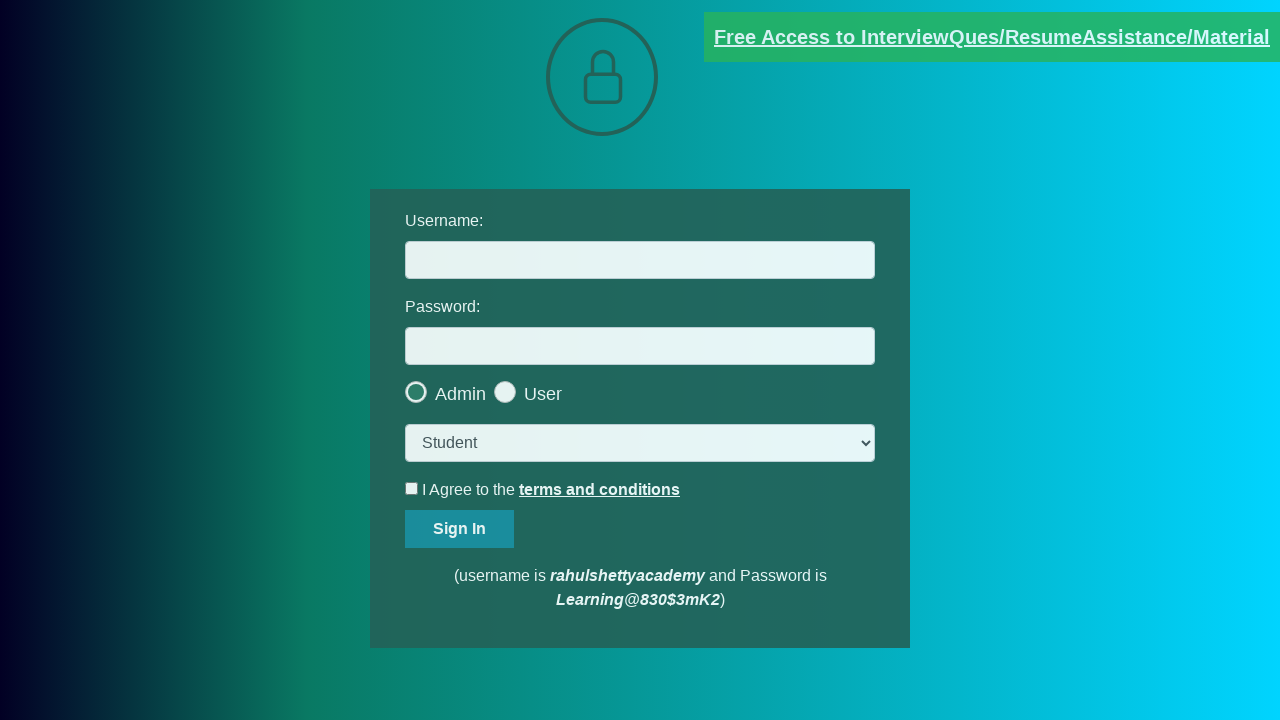

Retrieved page URL
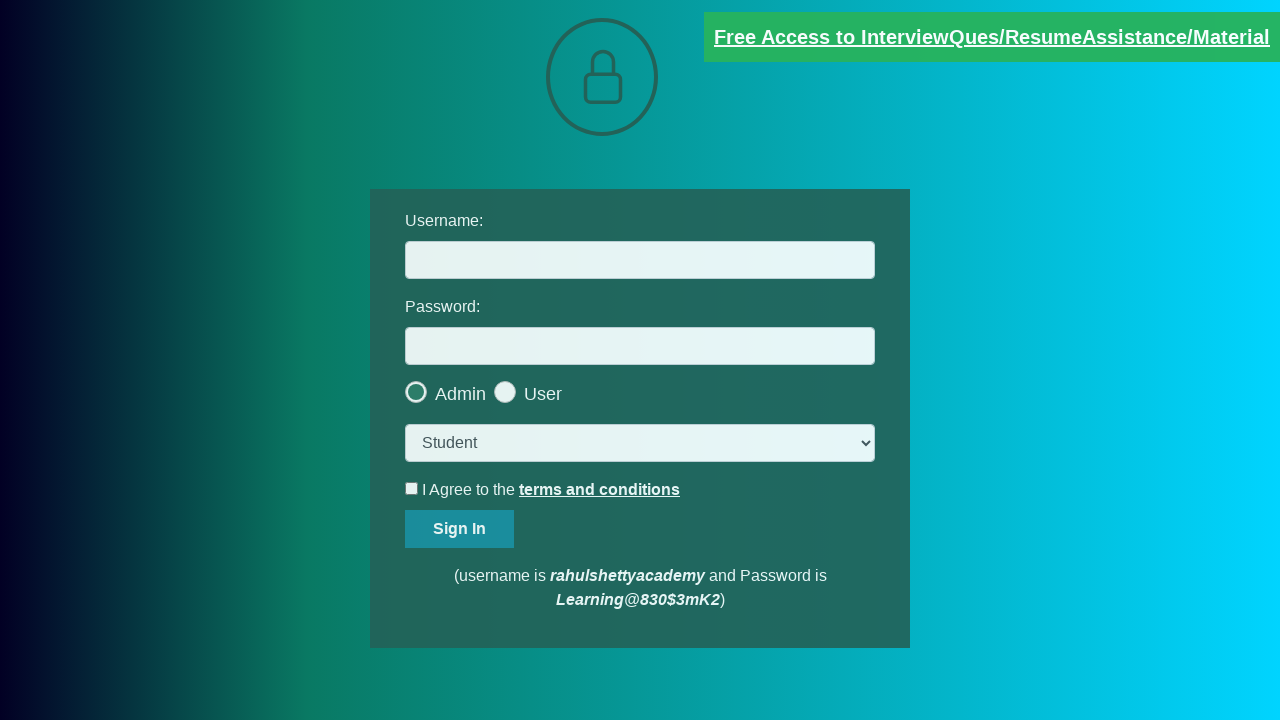

Page fully loaded - DOM content loaded
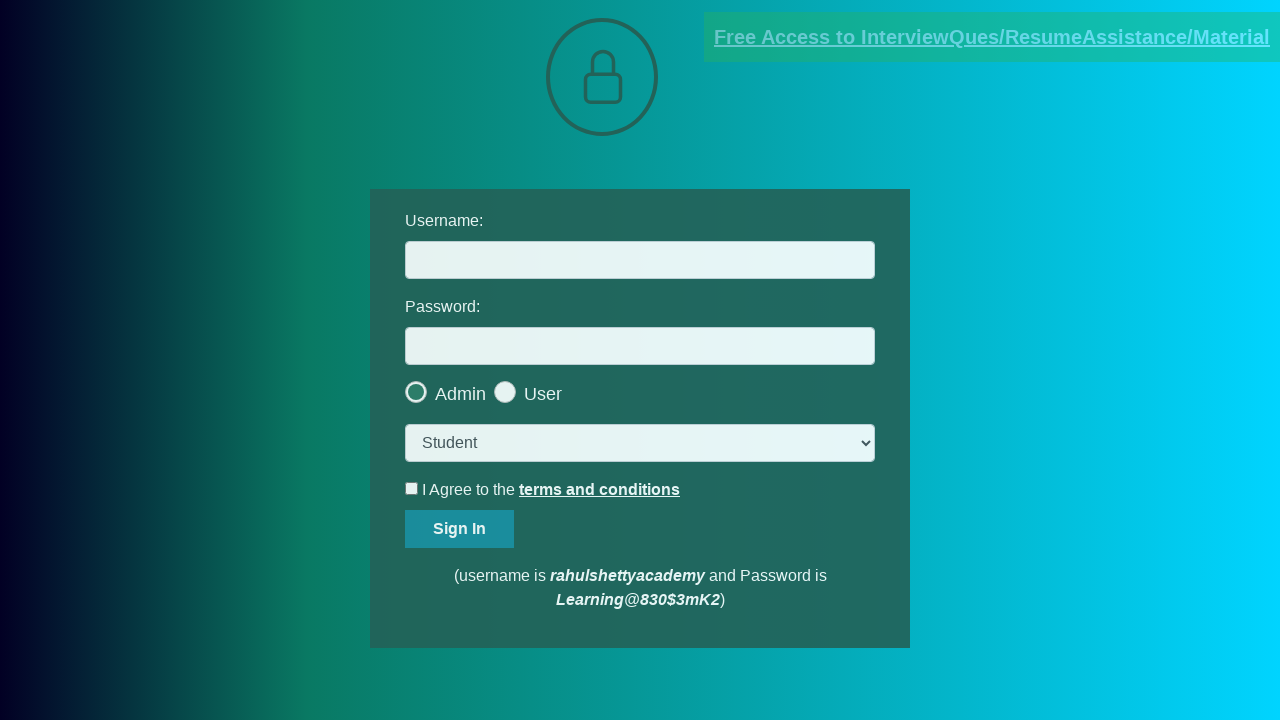

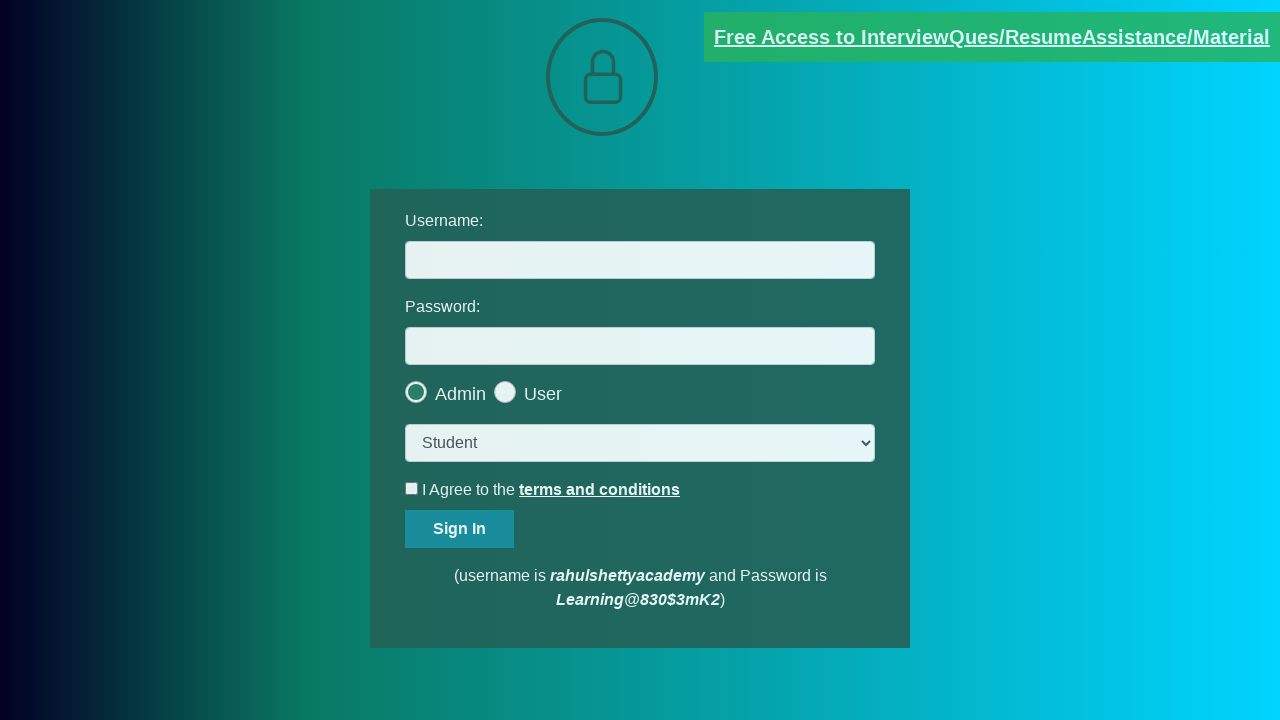